Navigates to OLX Indonesia property listings page and clicks the "load more" button multiple times to load additional property listings.

Starting URL: https://www.olx.co.id/tangerang-kab_g4000076/dijual-rumah-apartemen_c5158?filter=type_eq_rumah

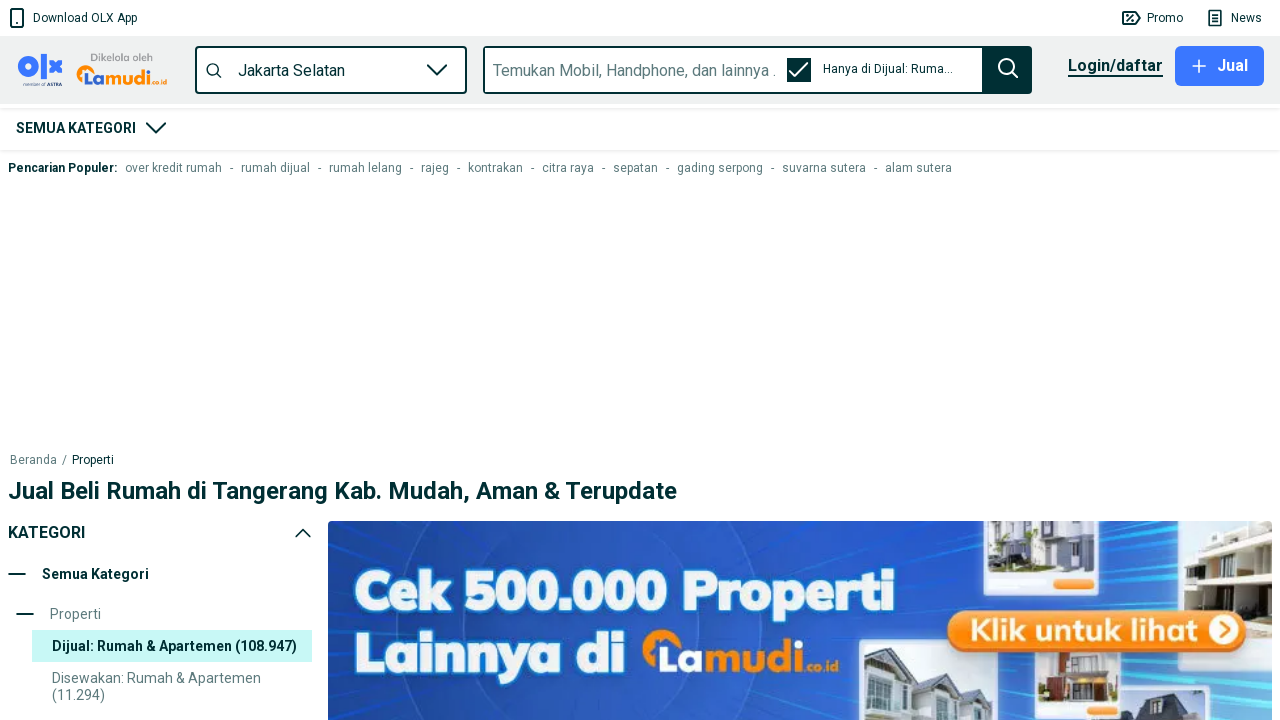

Waited for initial property listings to load
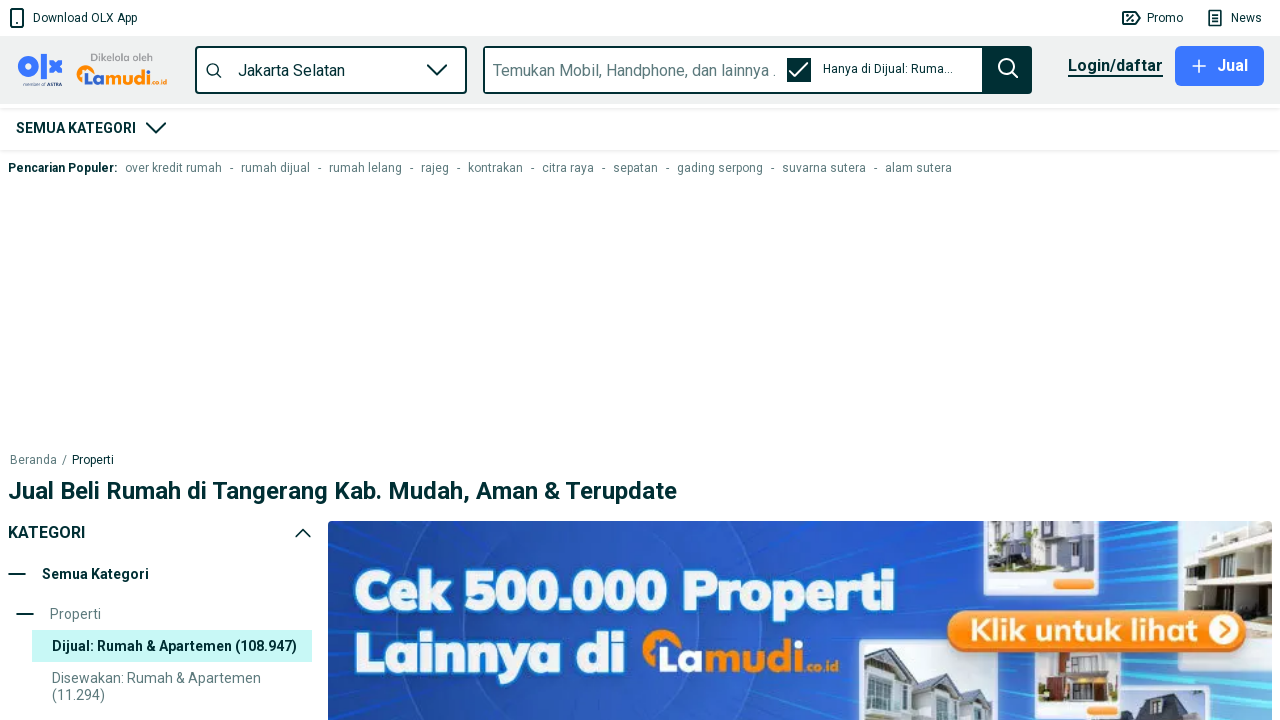

Clicked load more button (iteration 1) at (800, 360) on div._38O09 > button
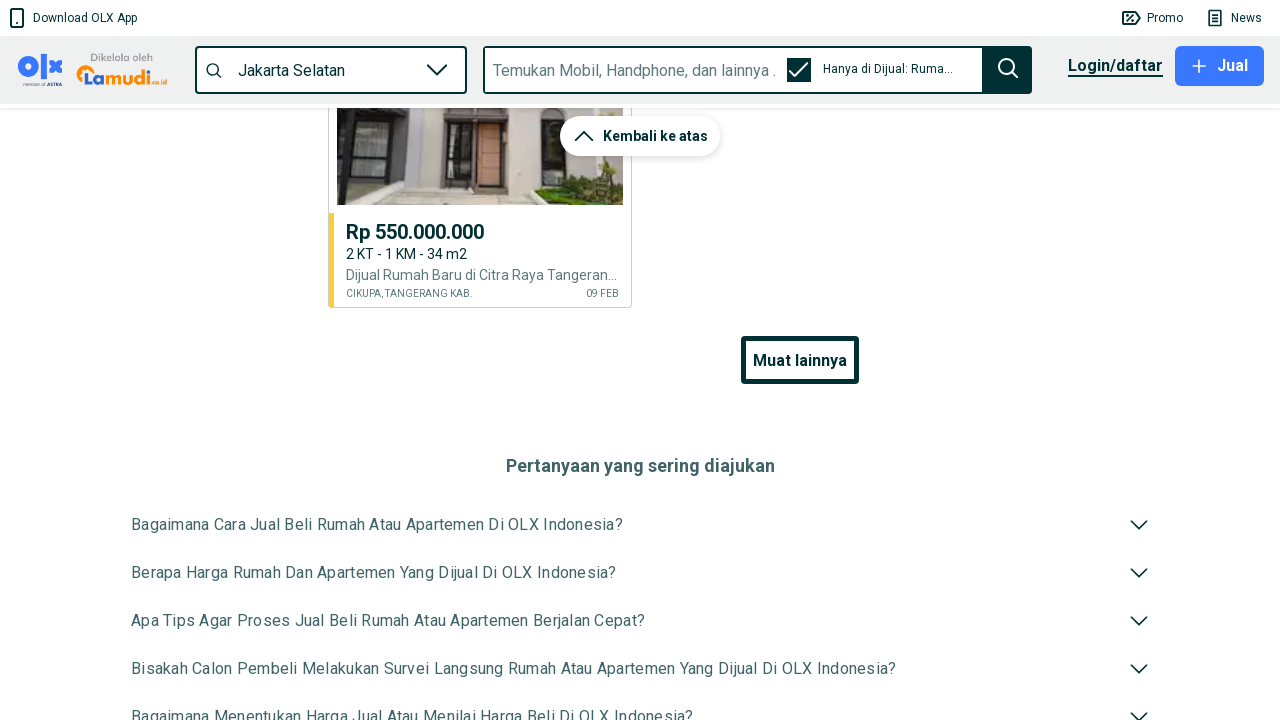

Waited for new listings to load after clicking load more (iteration 1)
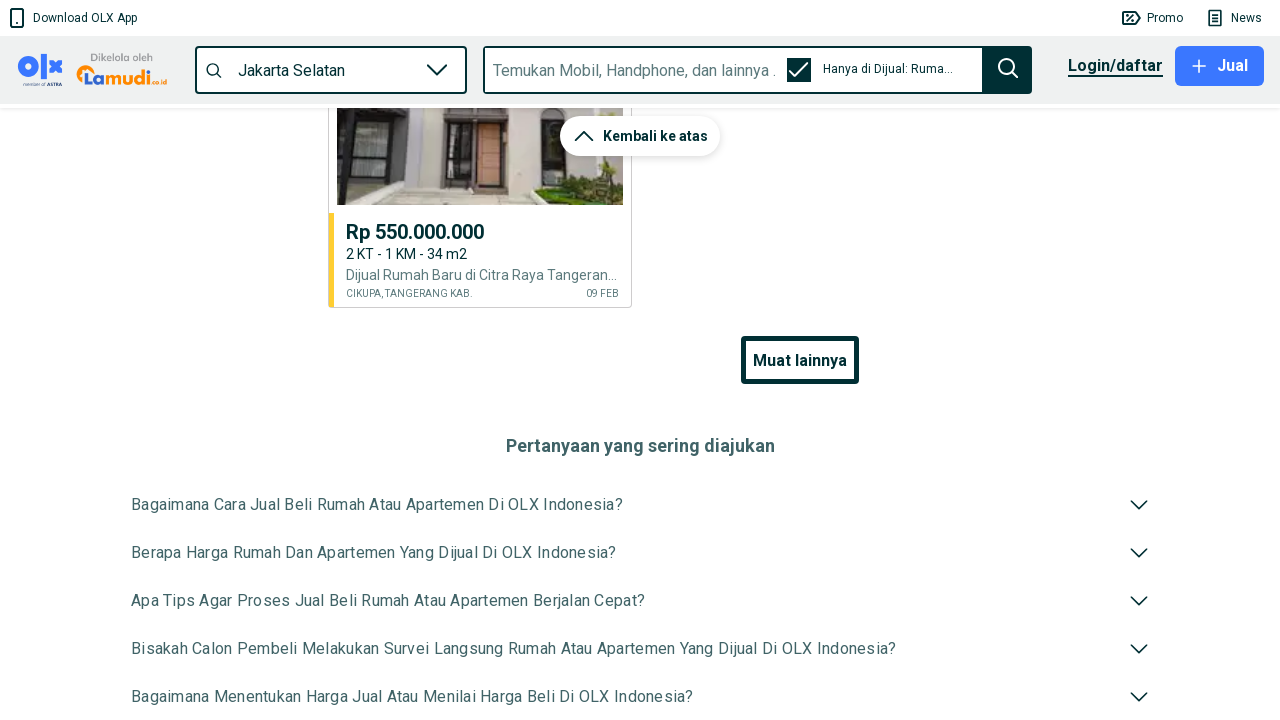

Clicked load more button (iteration 2) at (800, 360) on div._38O09 > button
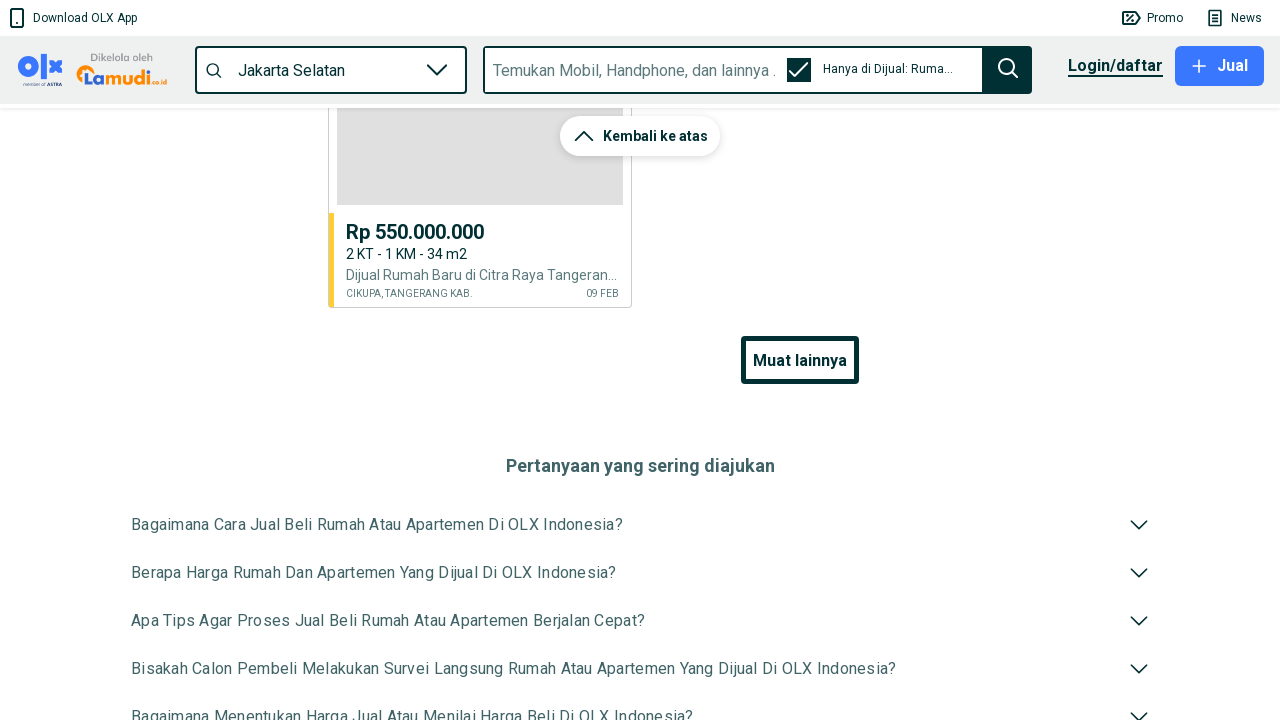

Waited for new listings to load after clicking load more (iteration 2)
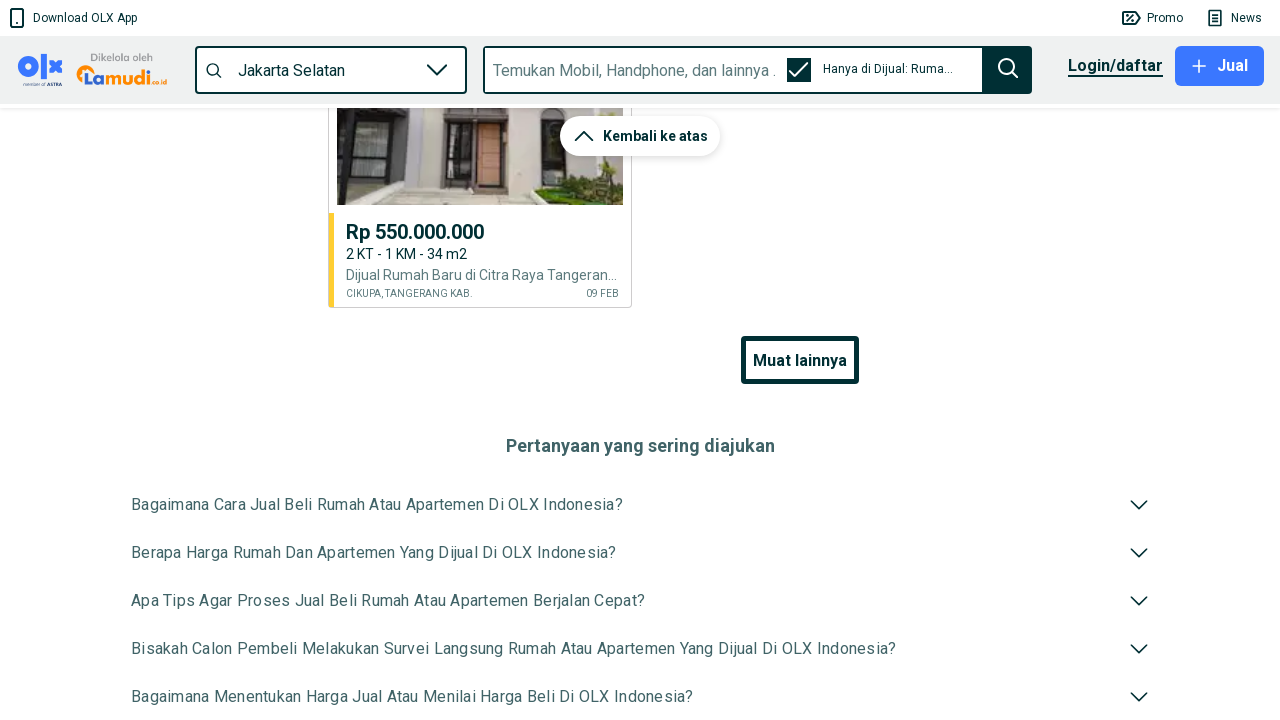

Clicked load more button (iteration 3) at (800, 360) on div._38O09 > button
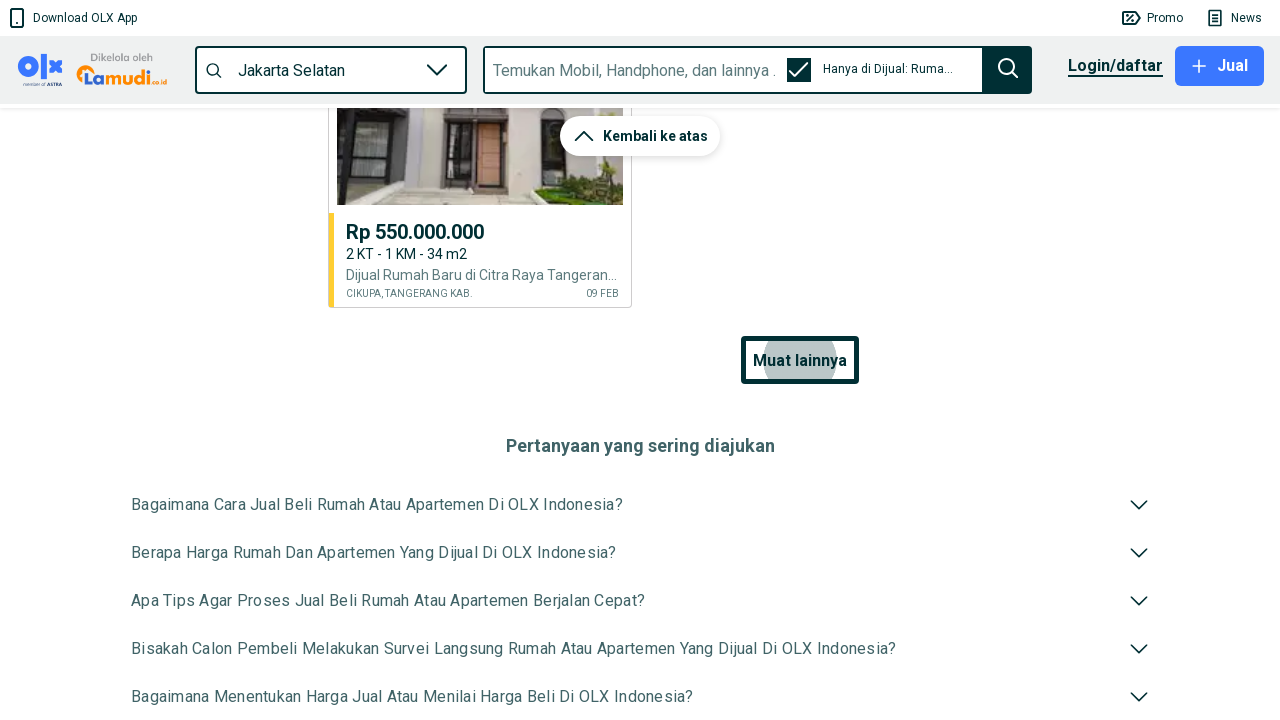

Waited for new listings to load after clicking load more (iteration 3)
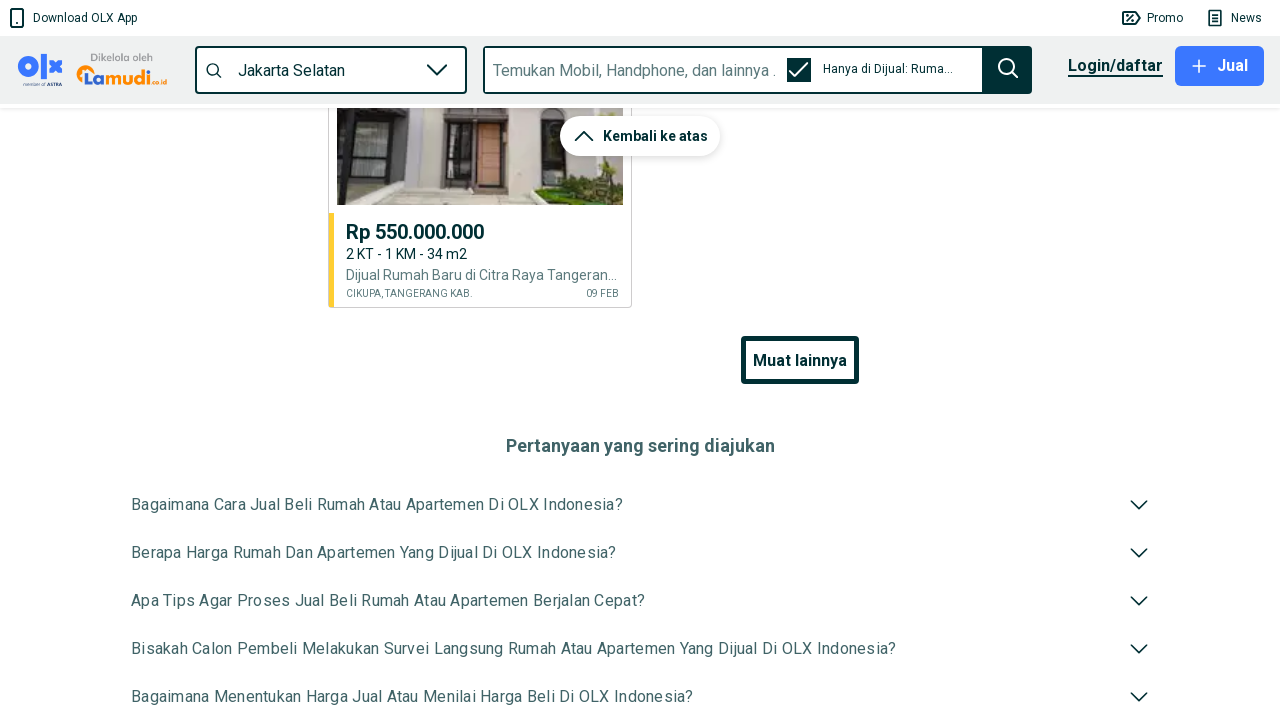

Clicked load more button (iteration 4) at (800, 360) on div._38O09 > button
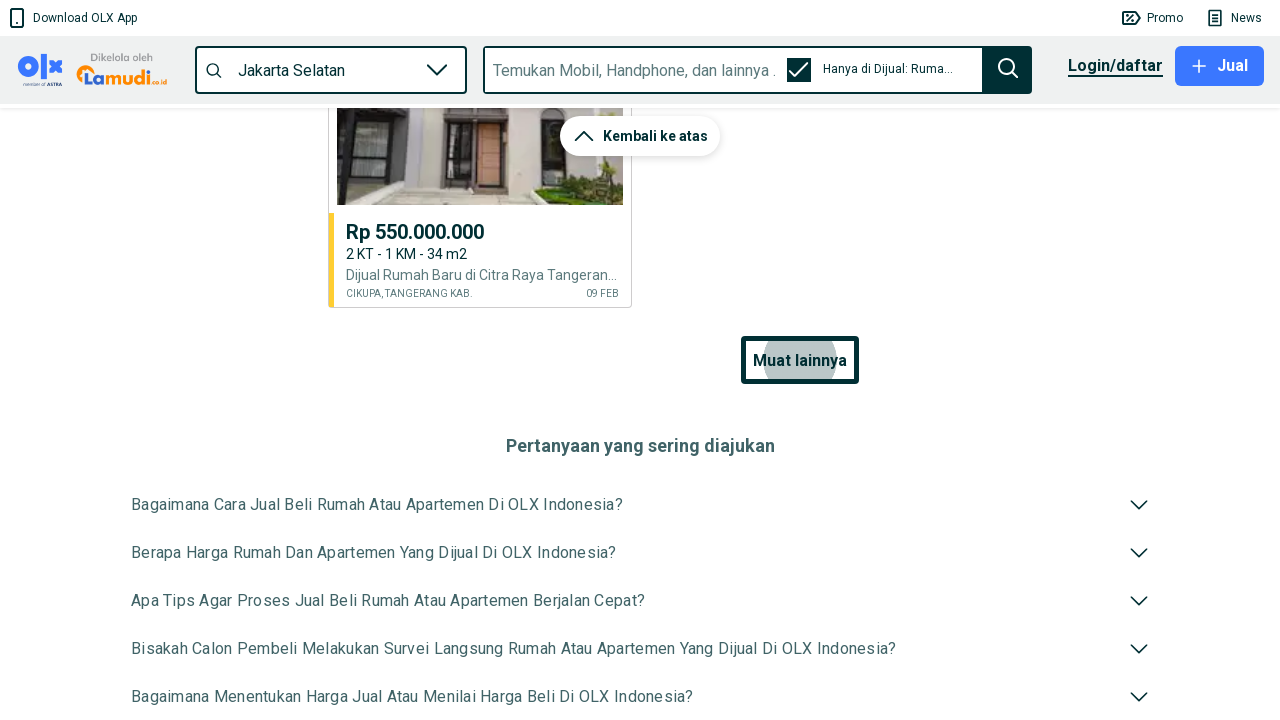

Waited for new listings to load after clicking load more (iteration 4)
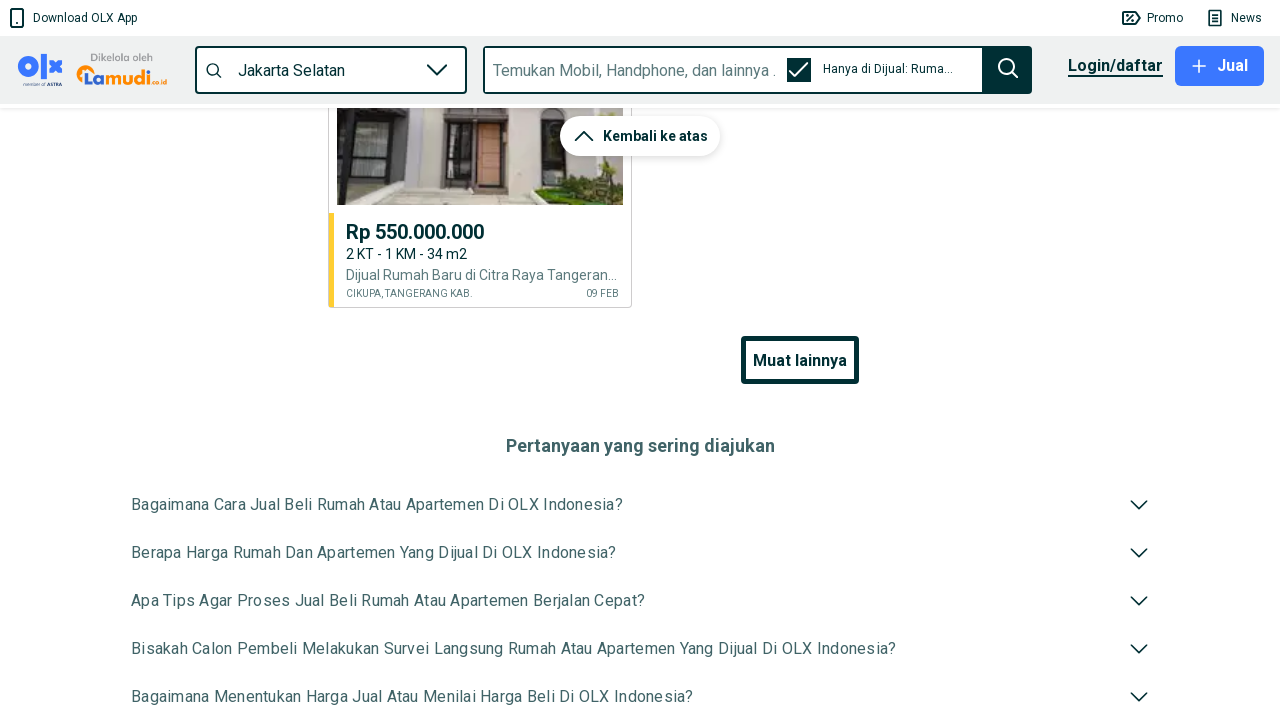

Clicked load more button (iteration 5) at (800, 360) on div._38O09 > button
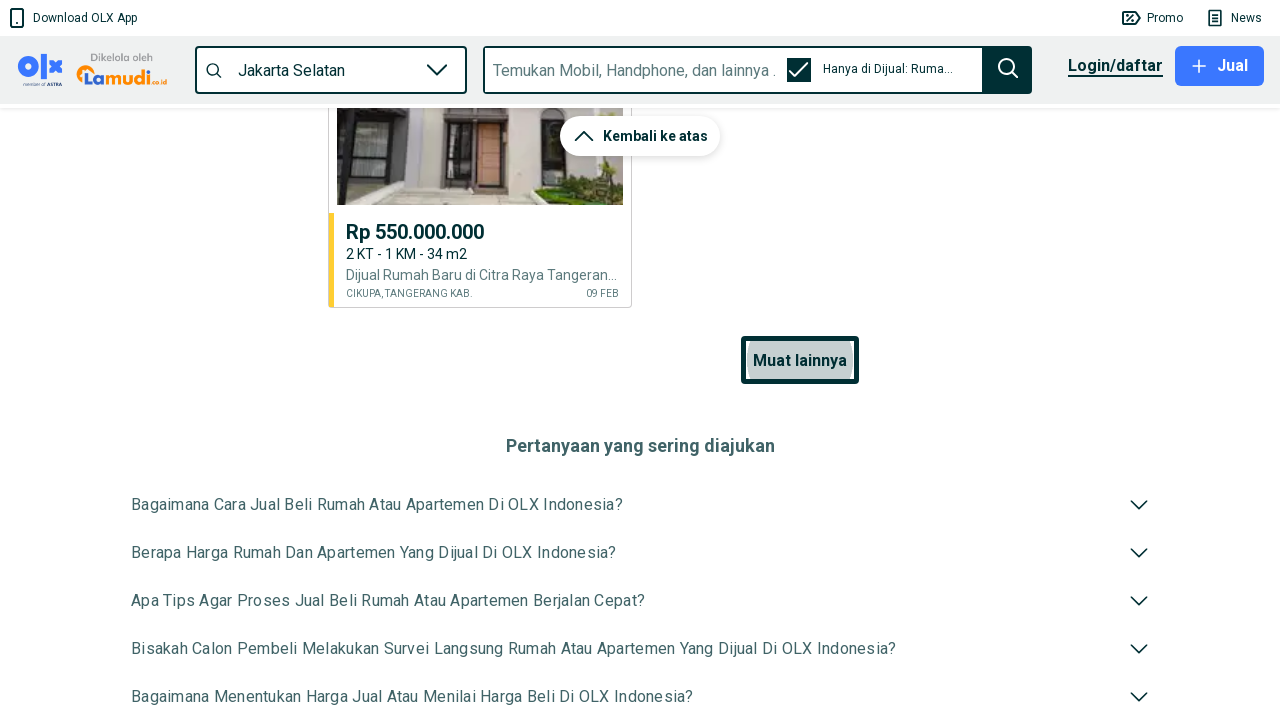

Waited for new listings to load after clicking load more (iteration 5)
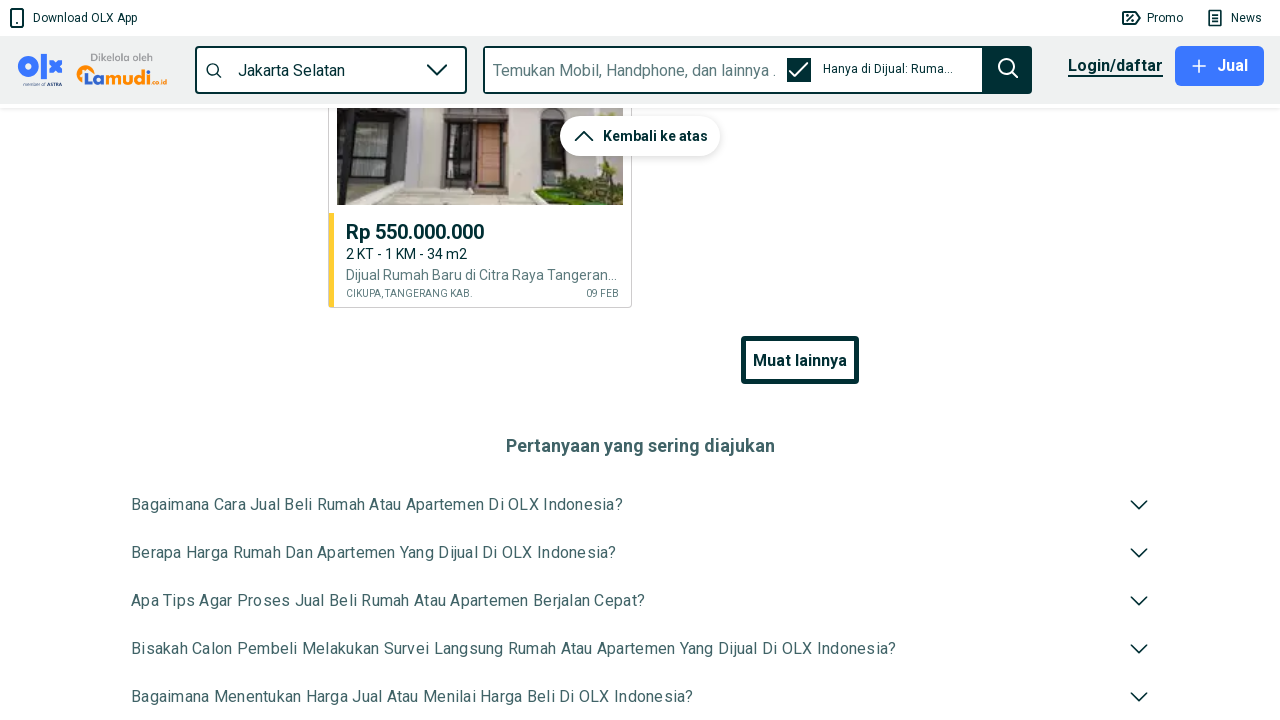

Verified property listings are displayed on the page
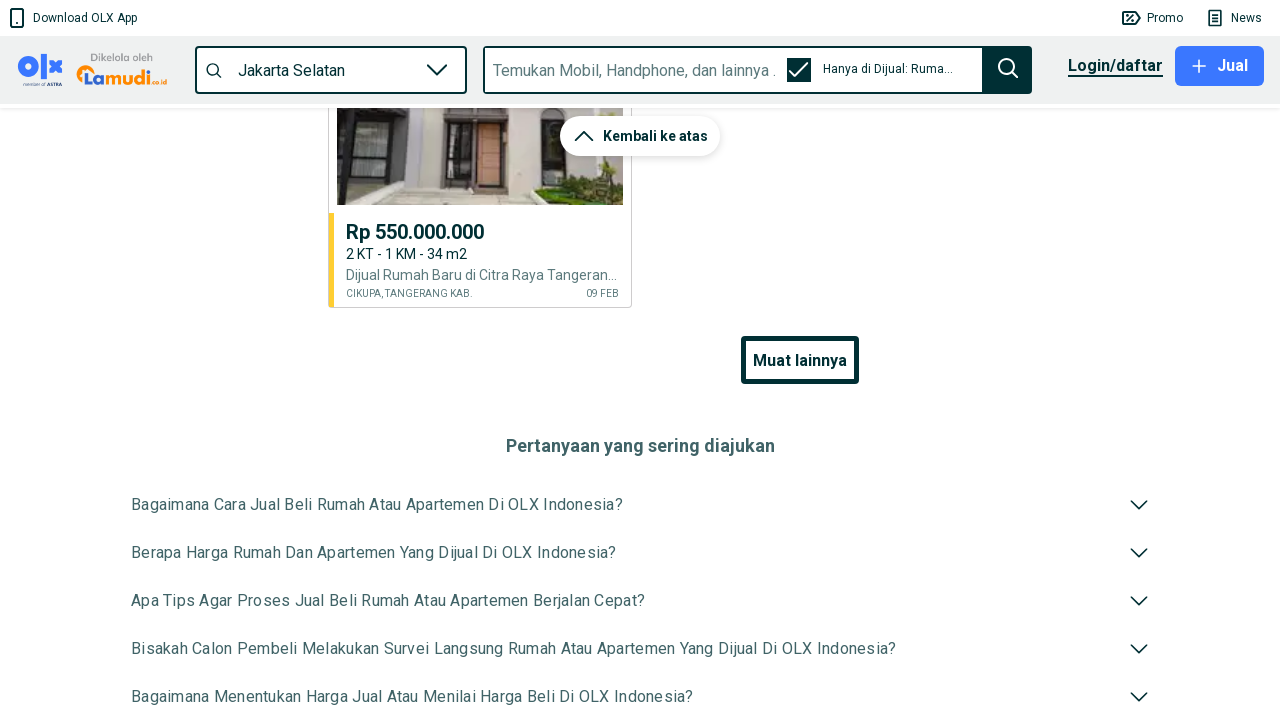

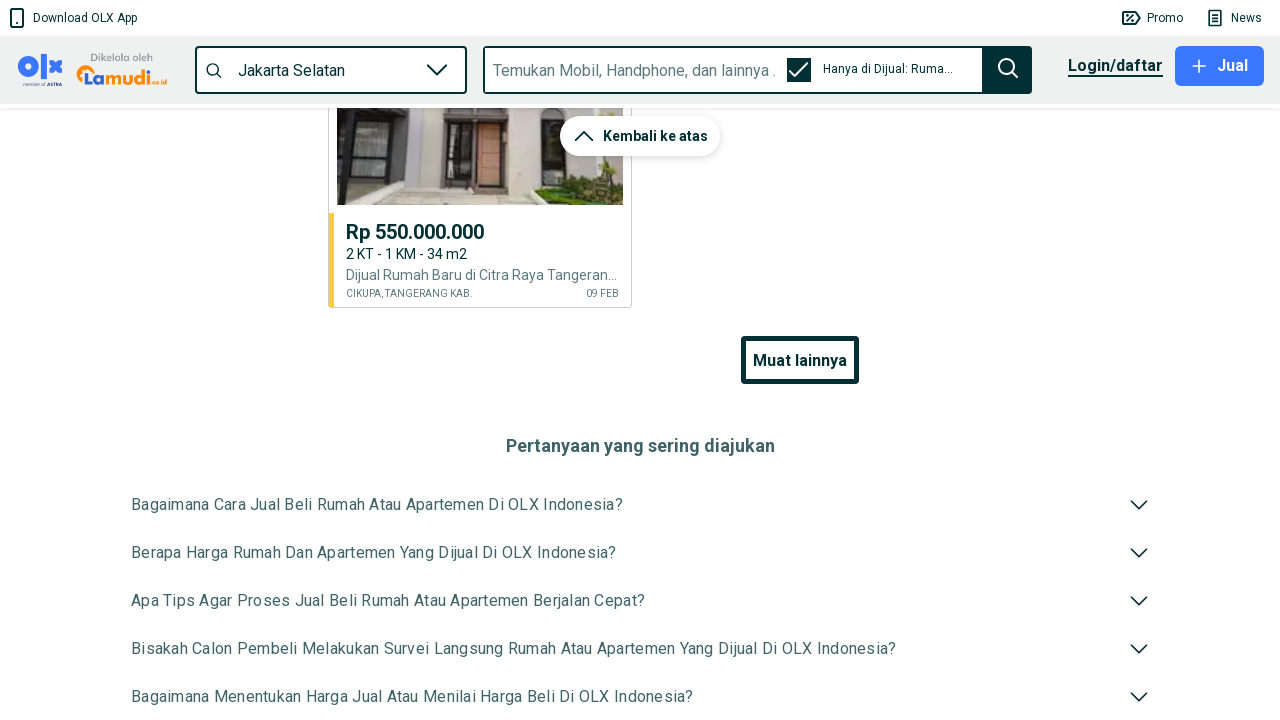